Tests dropdown selection by selecting Option2 from a dropdown menu

Starting URL: https://rahulshettyacademy.com/AutomationPractice/

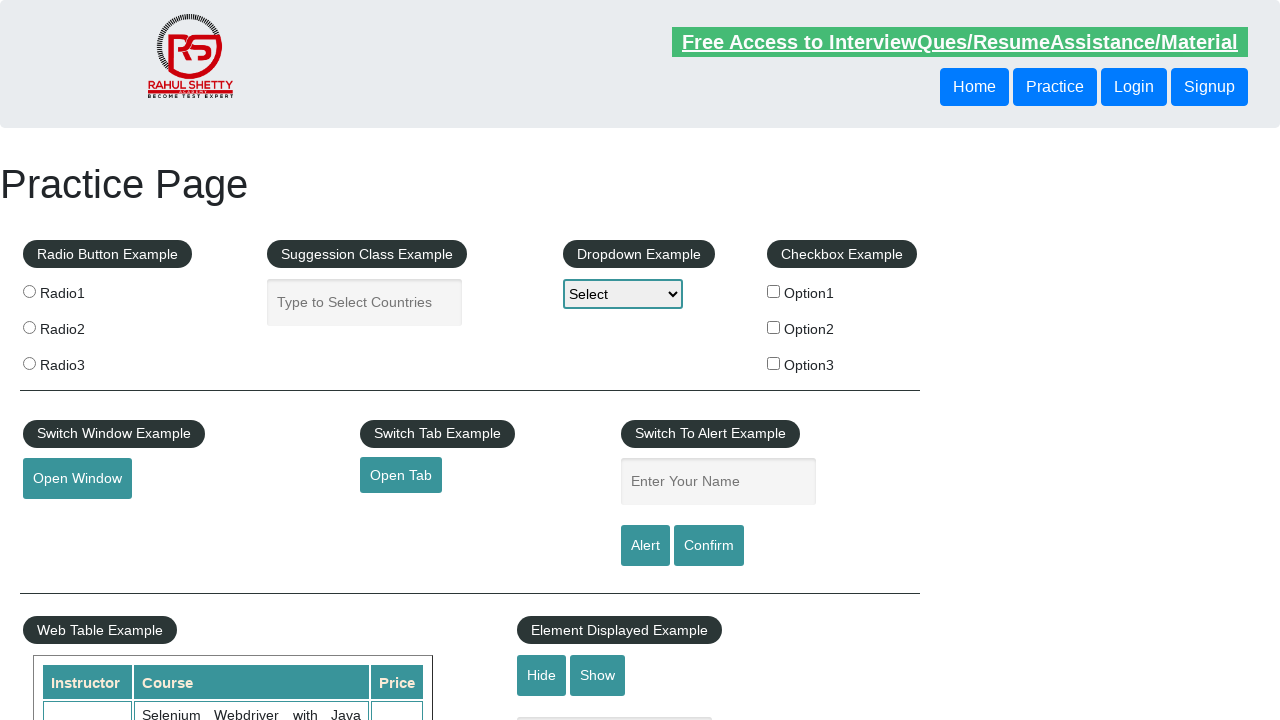

Selected Option2 from dropdown menu on #dropdown-class-example
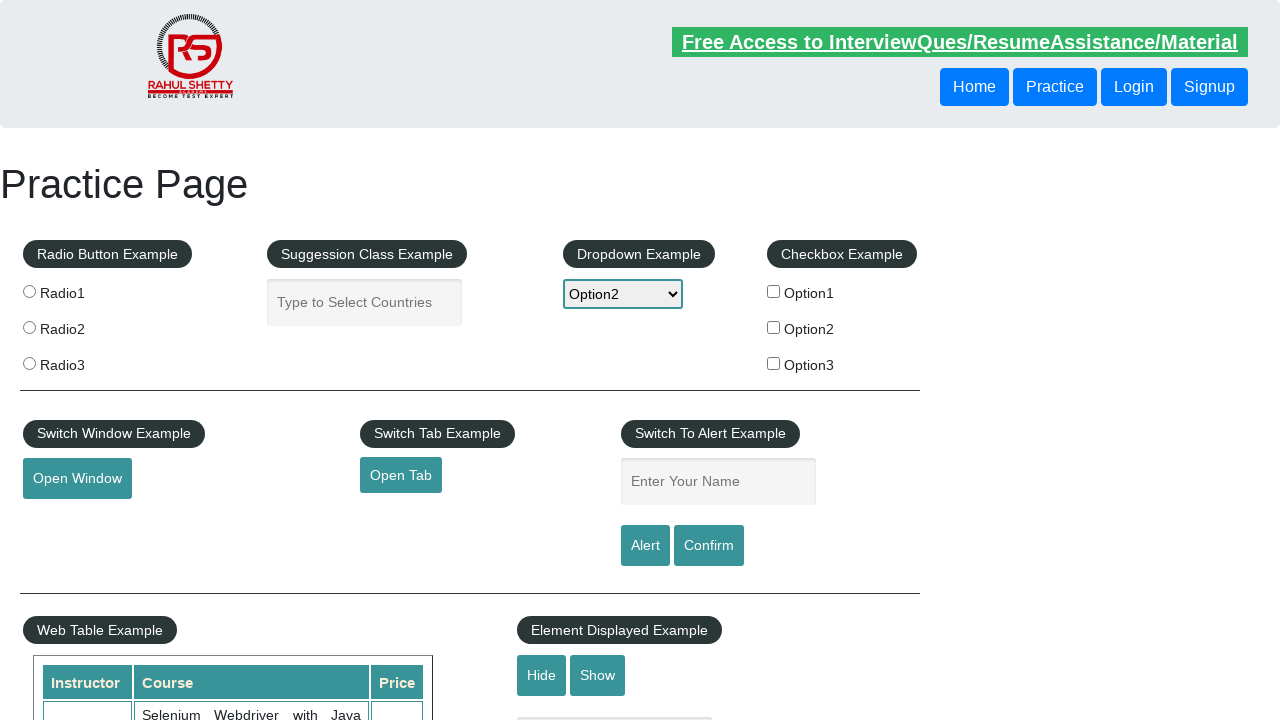

Retrieved selected dropdown value
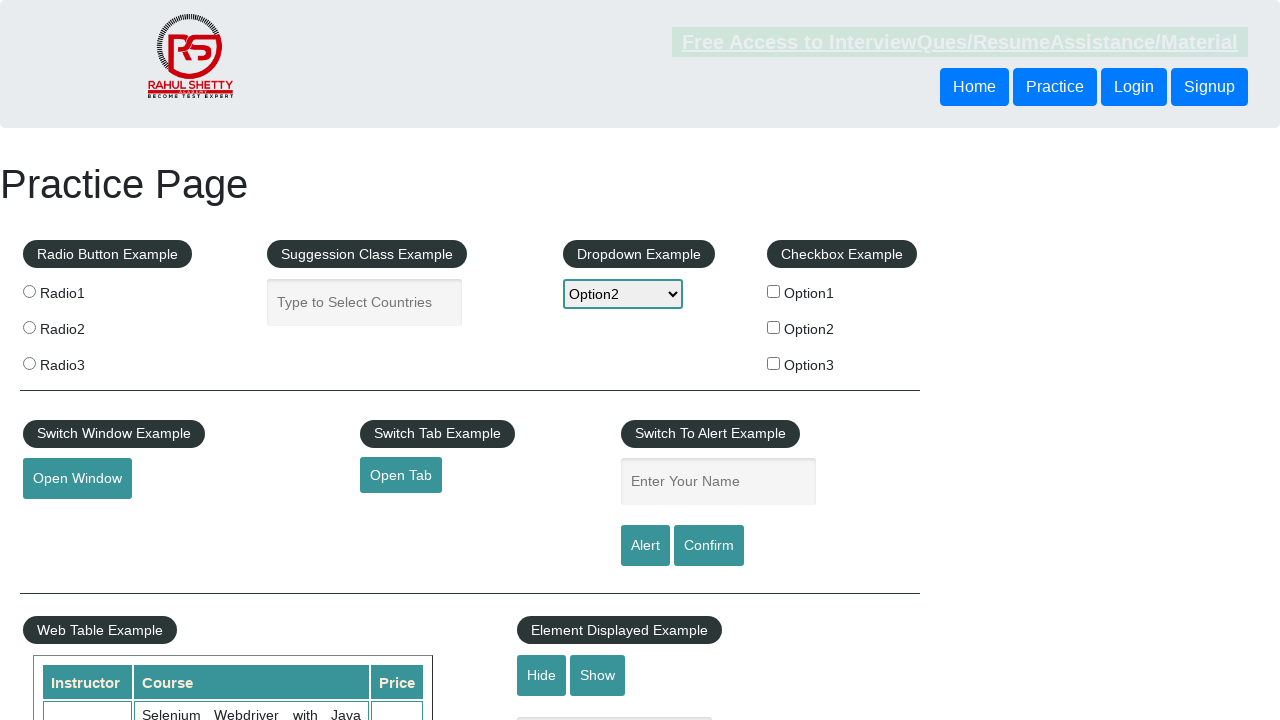

Printed selected dropdown value: option2
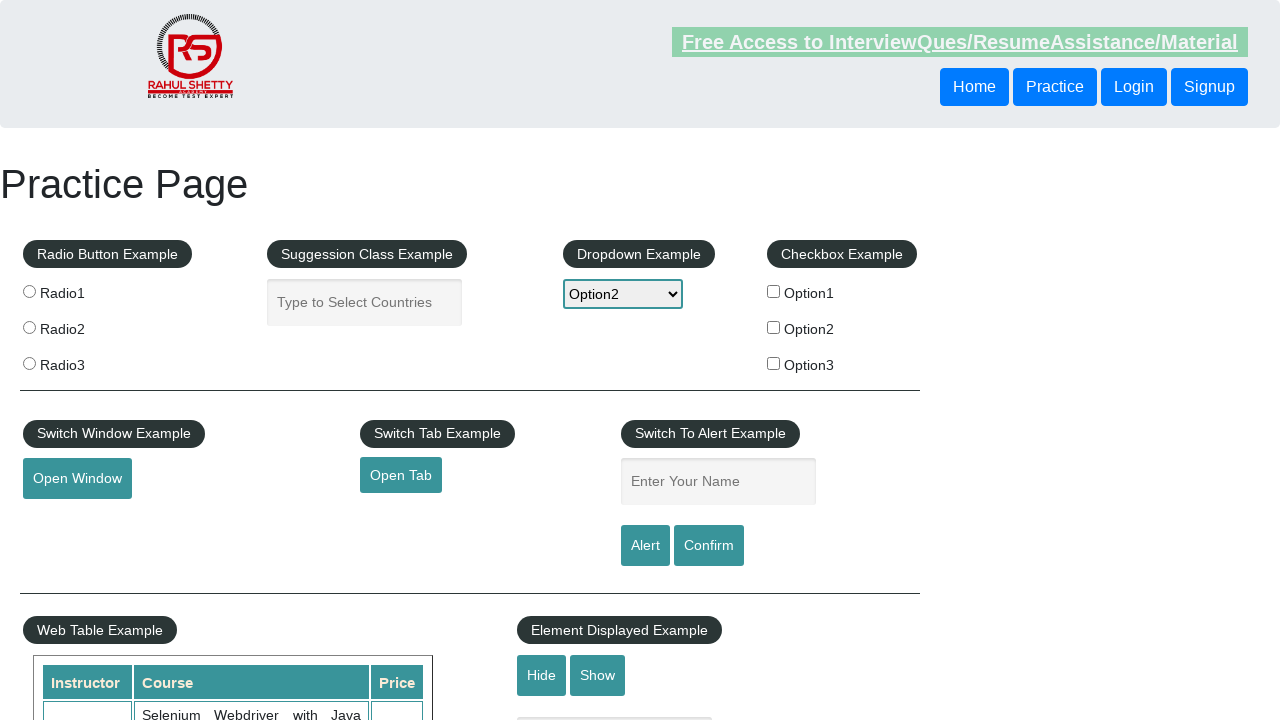

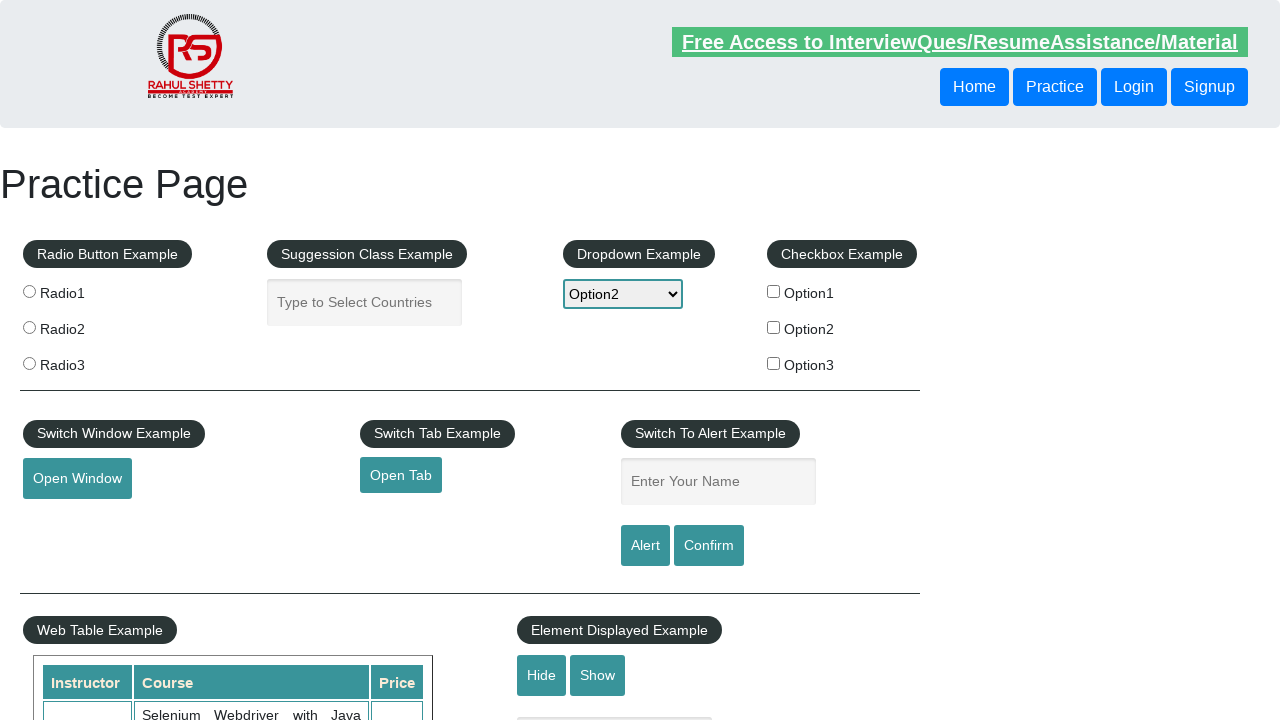